Tests checkbox functionality by clicking all checkboxes on the page, then unchecking the one with value "Option-2" when found.

Starting URL: https://www.syntaxprojects.com/basic-checkbox-demo.php

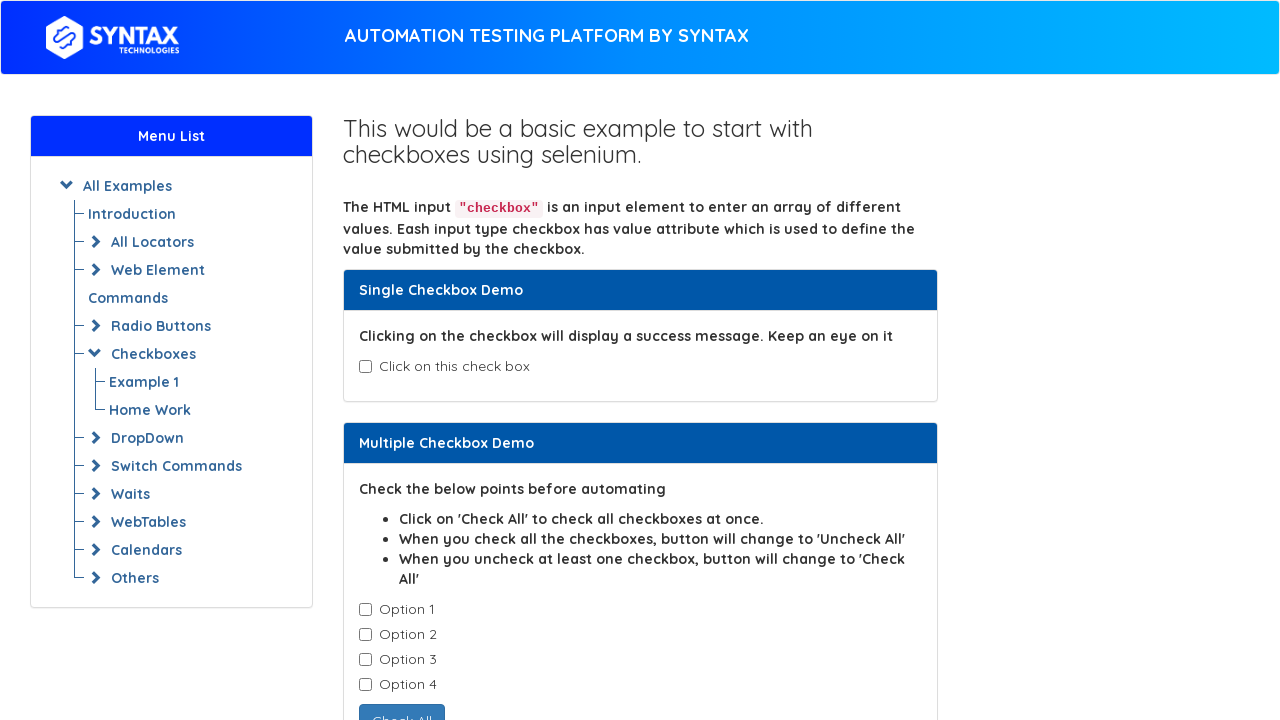

Navigated to checkbox demo page
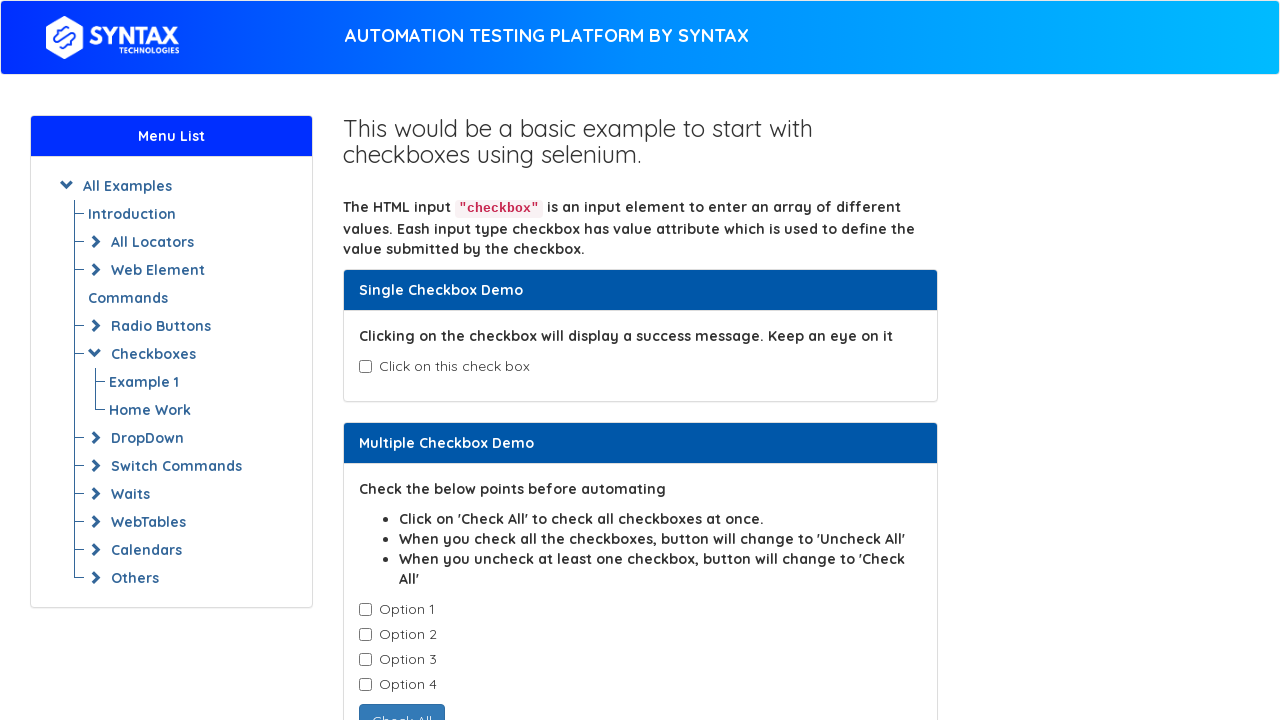

Located all checkboxes with class 'cb1-element'
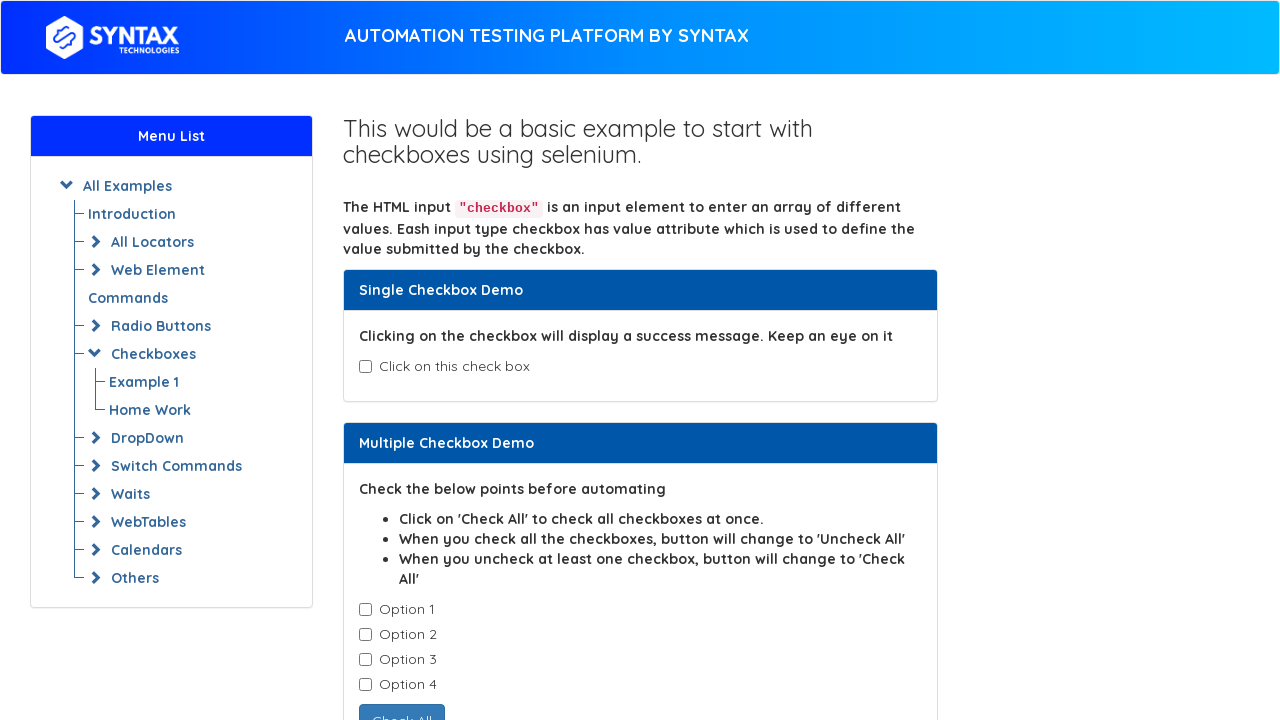

Clicked a checkbox at (365, 610) on input.cb1-element >> nth=0
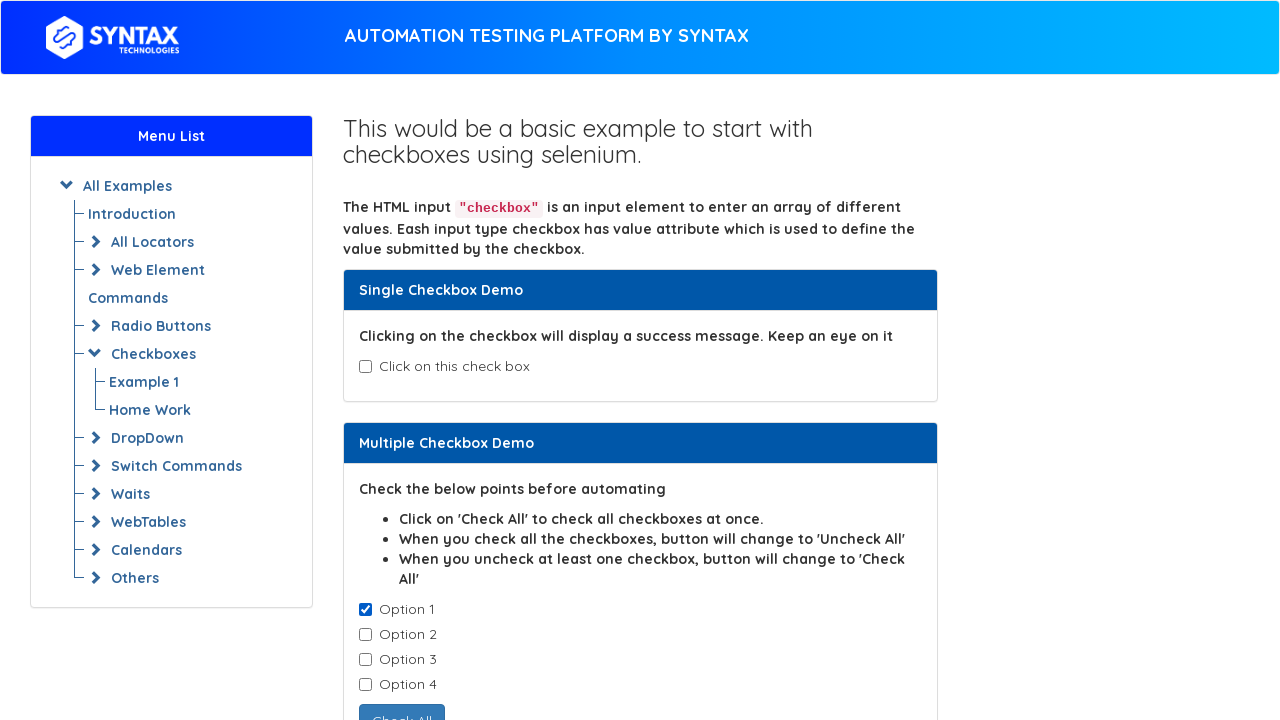

Retrieved checkbox value: Option-1
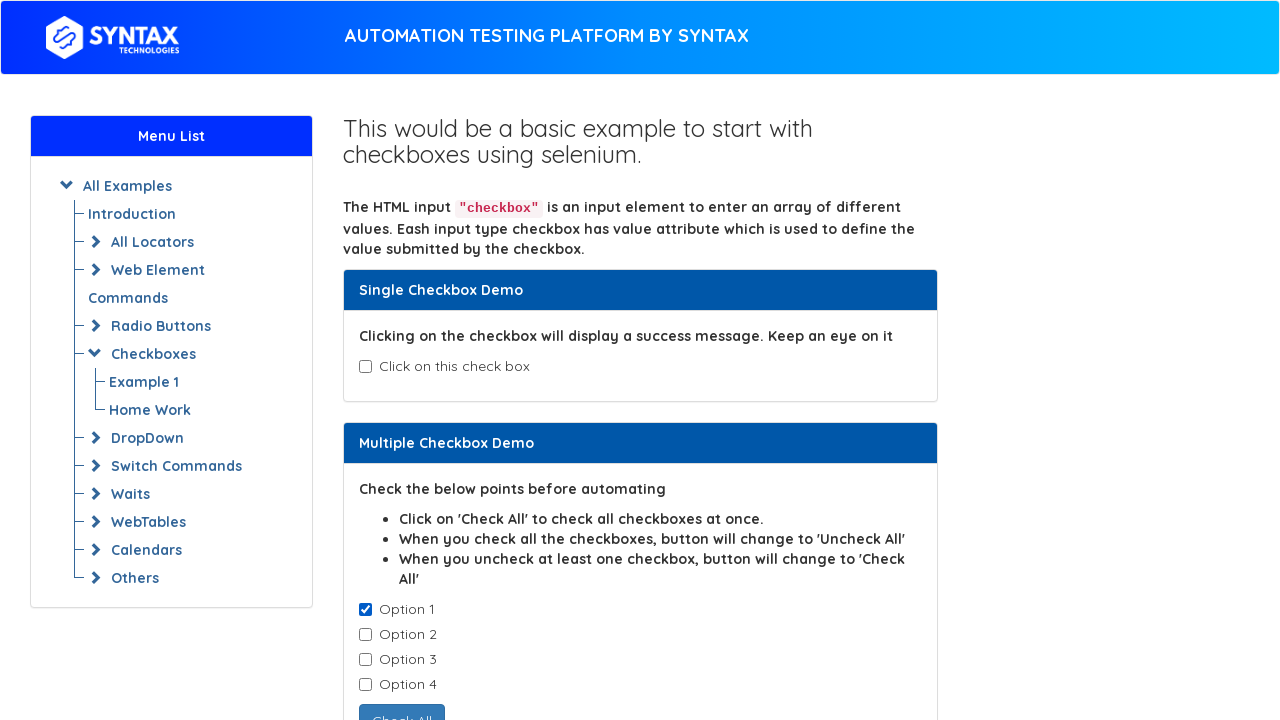

Clicked a checkbox at (365, 635) on input.cb1-element >> nth=1
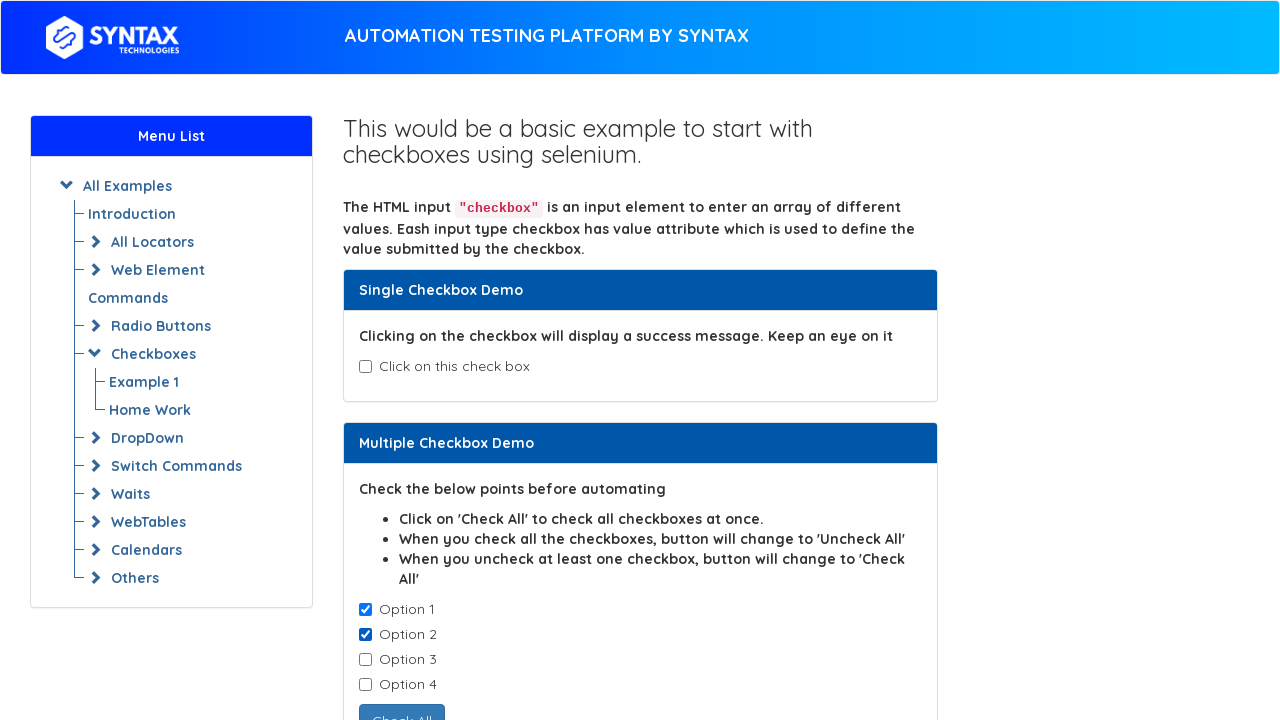

Retrieved checkbox value: Option-2
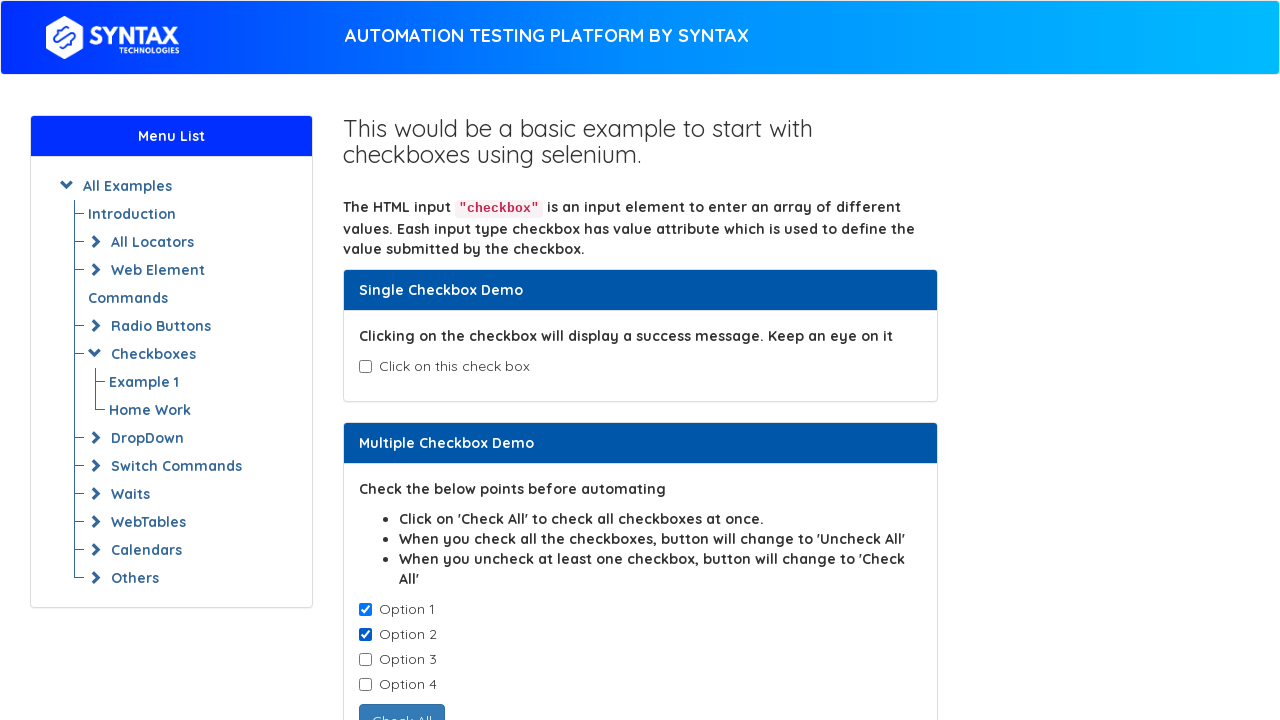

Found Option-2 checkbox, unchecked it at (365, 635) on input.cb1-element >> nth=1
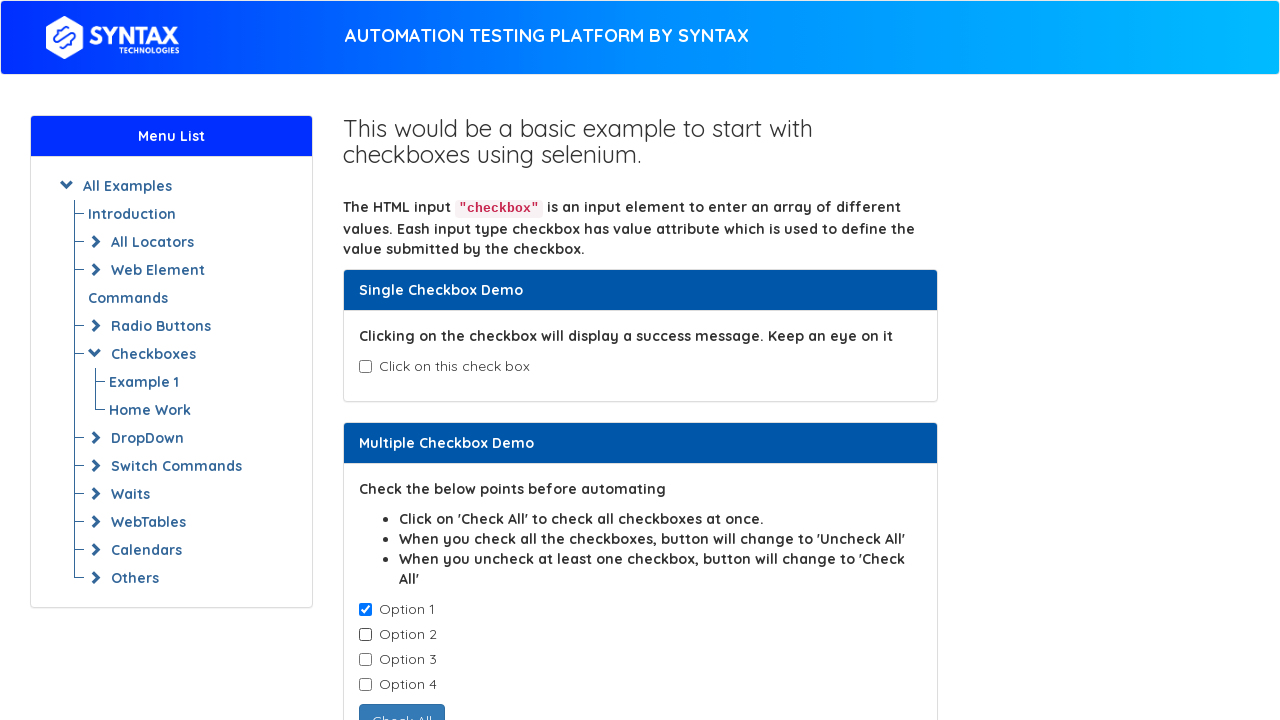

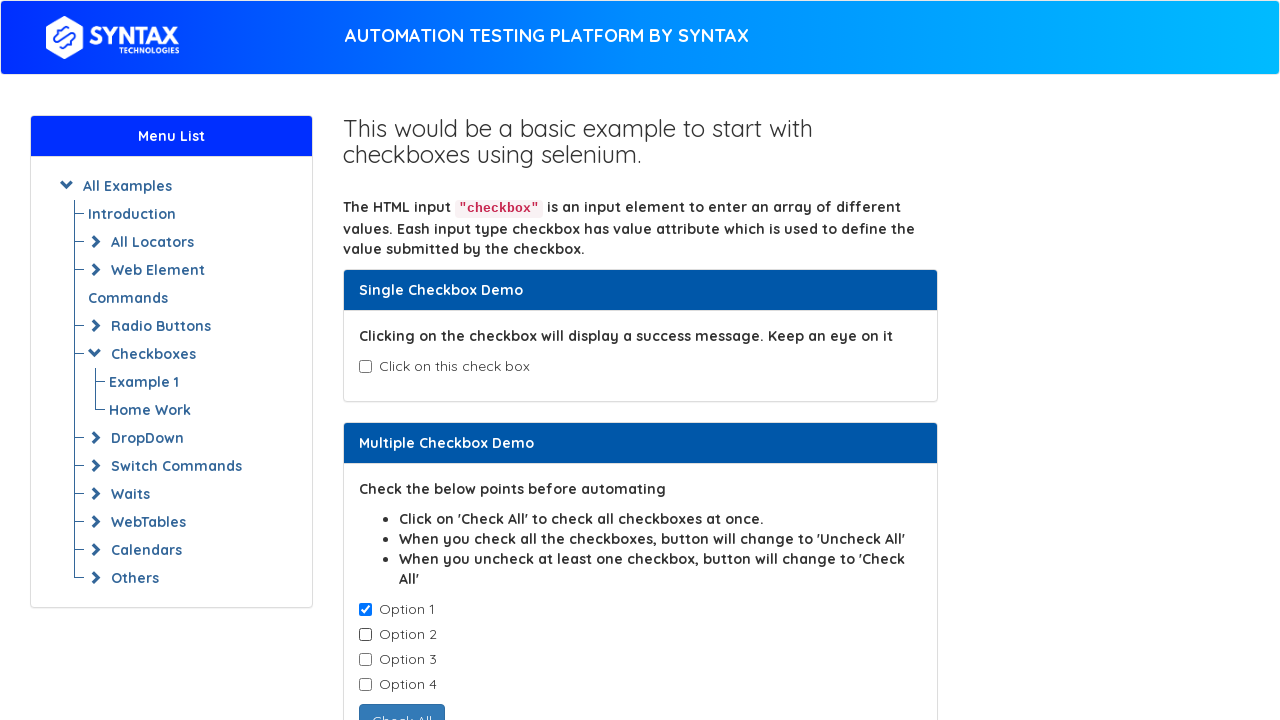